Tests filtering to display only completed items

Starting URL: https://demo.playwright.dev/todomvc

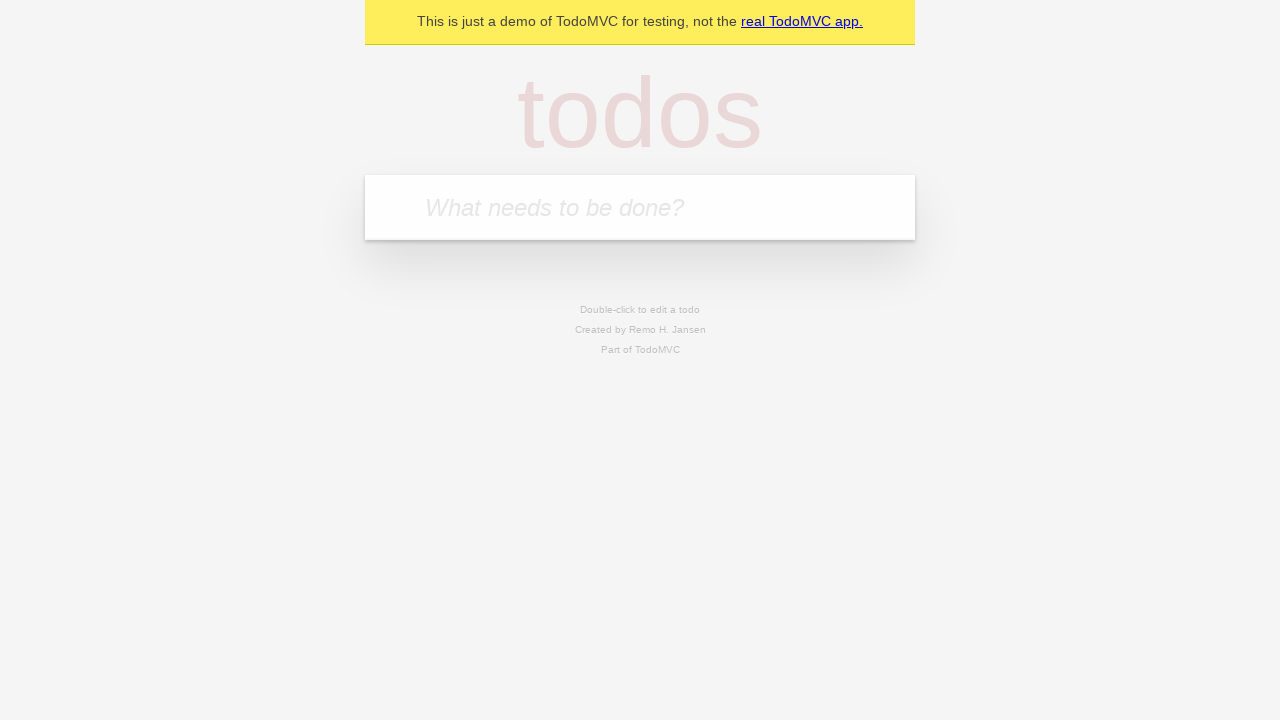

Filled new todo input with 'buy some cheese' on .new-todo
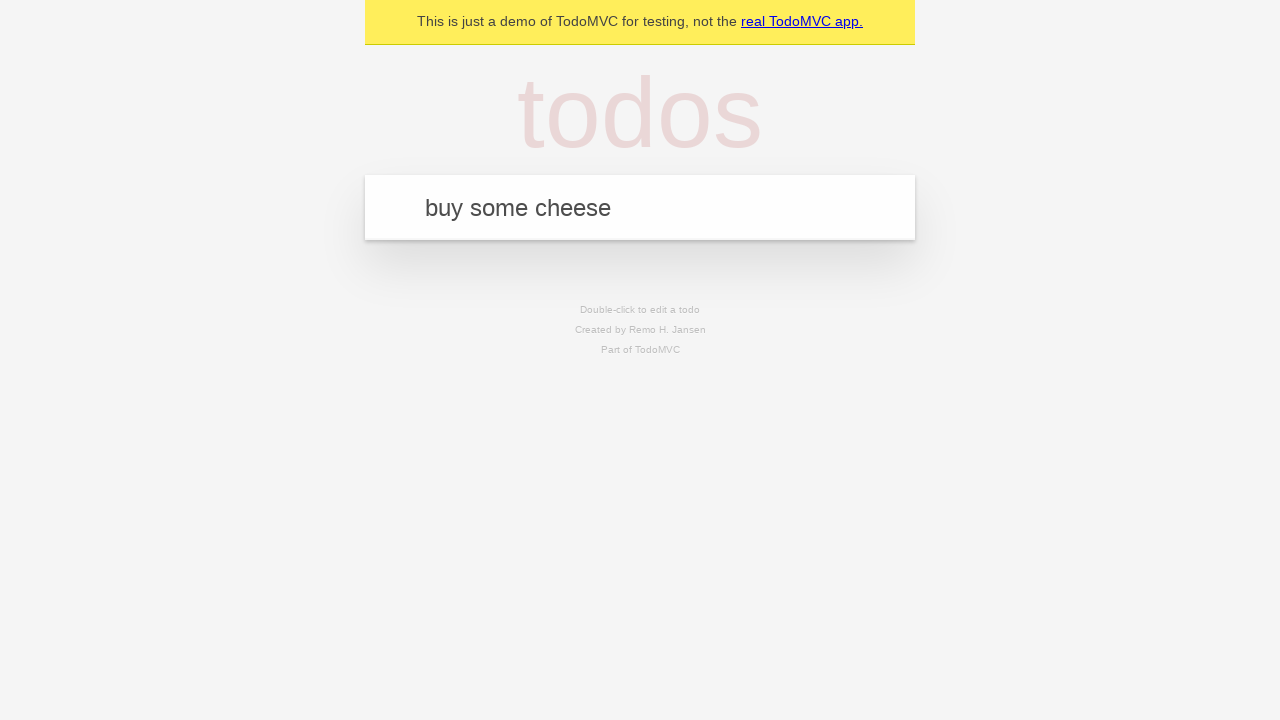

Pressed Enter to add first todo on .new-todo
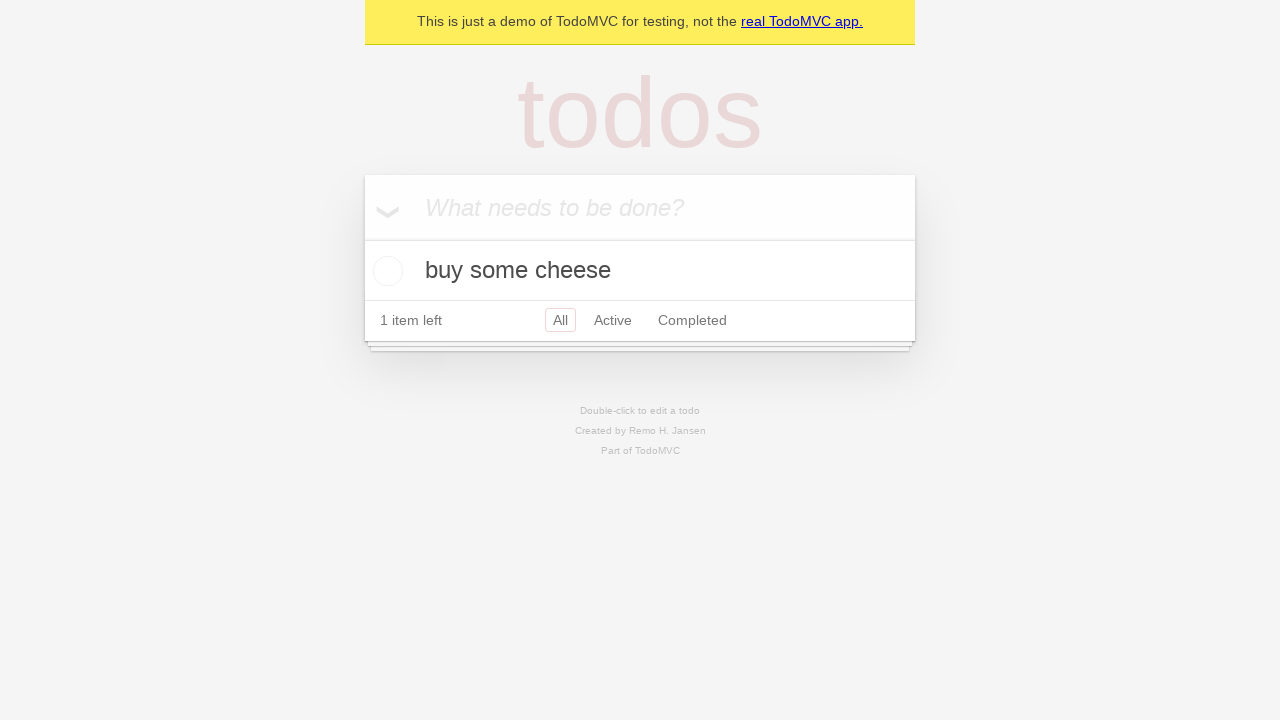

Filled new todo input with 'feed the cat' on .new-todo
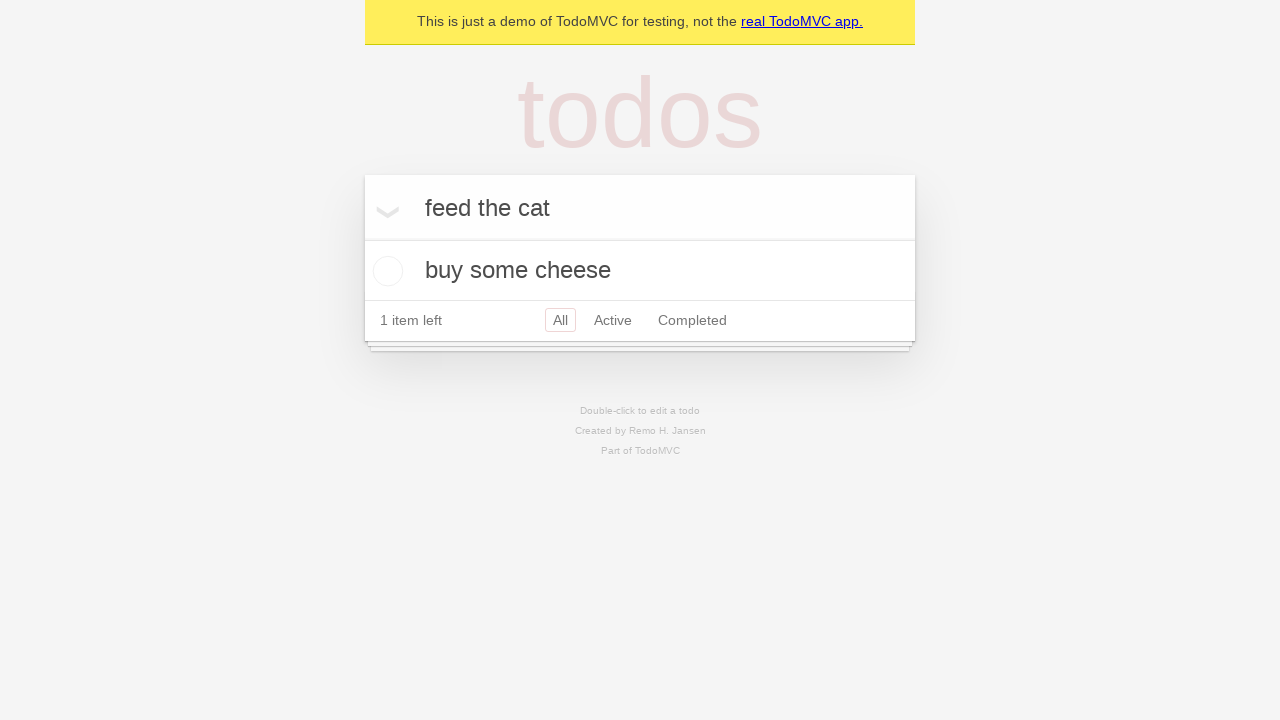

Pressed Enter to add second todo on .new-todo
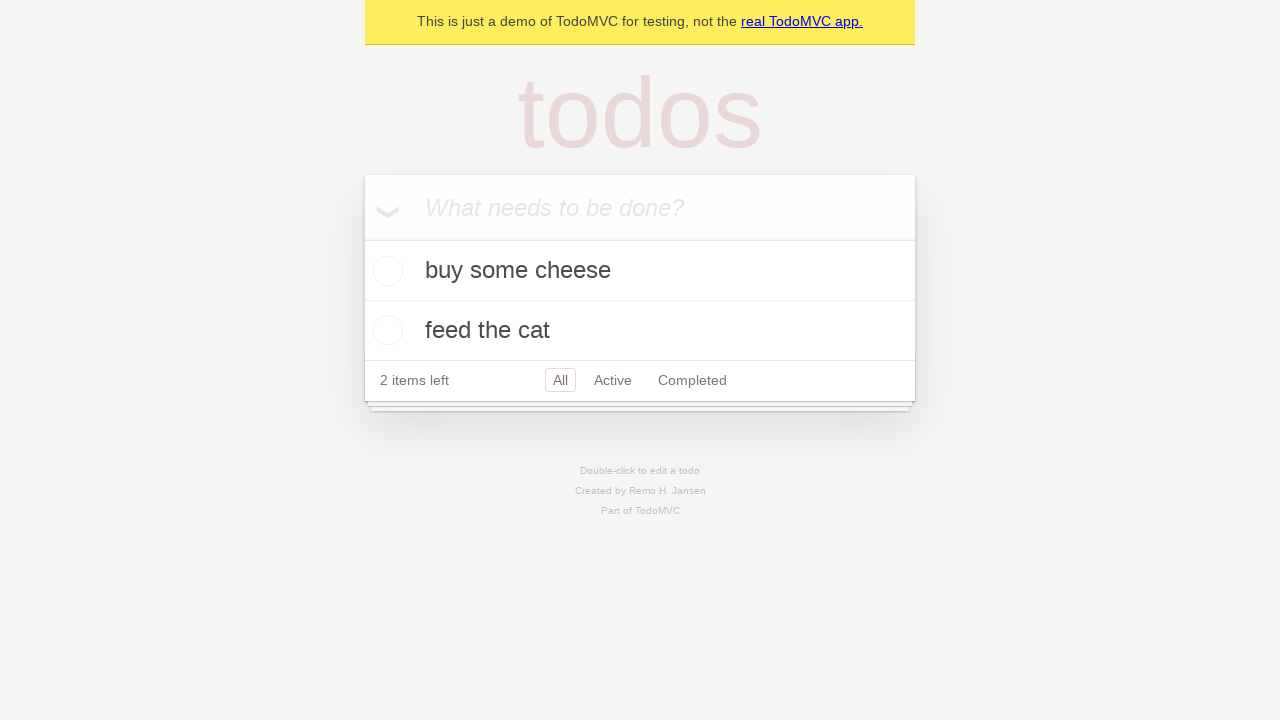

Filled new todo input with 'book a doctors appointment' on .new-todo
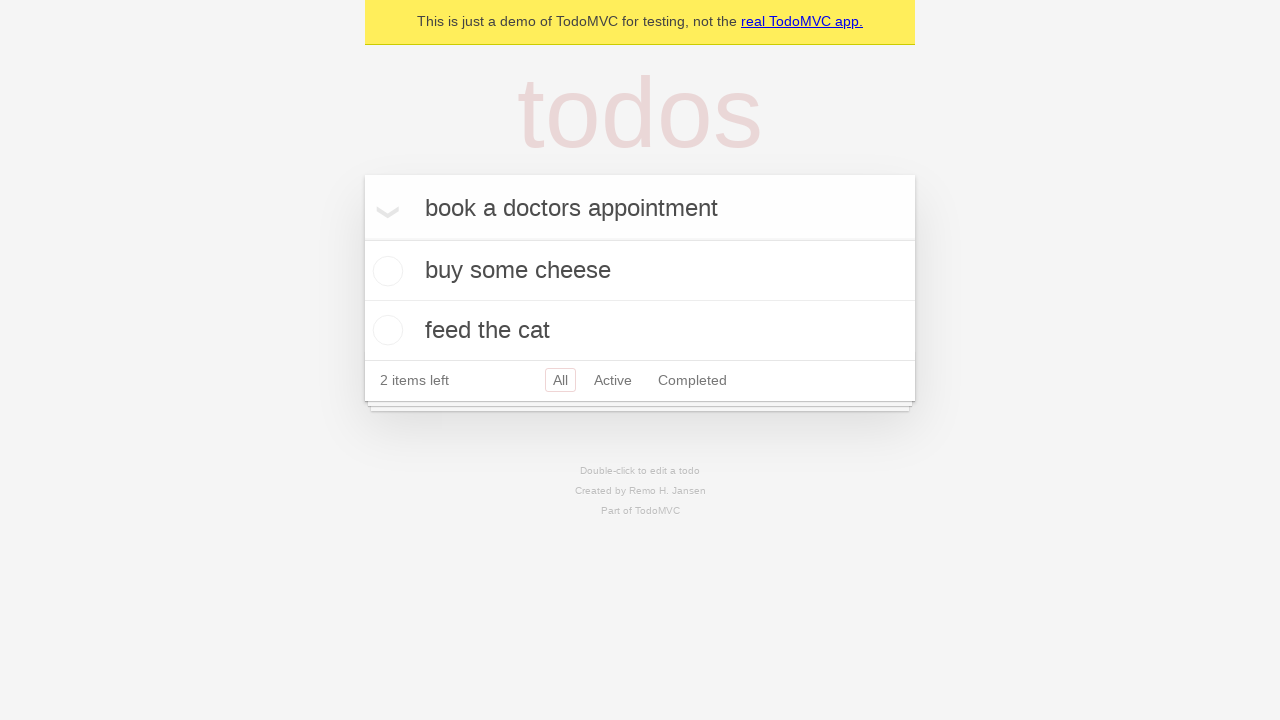

Pressed Enter to add third todo on .new-todo
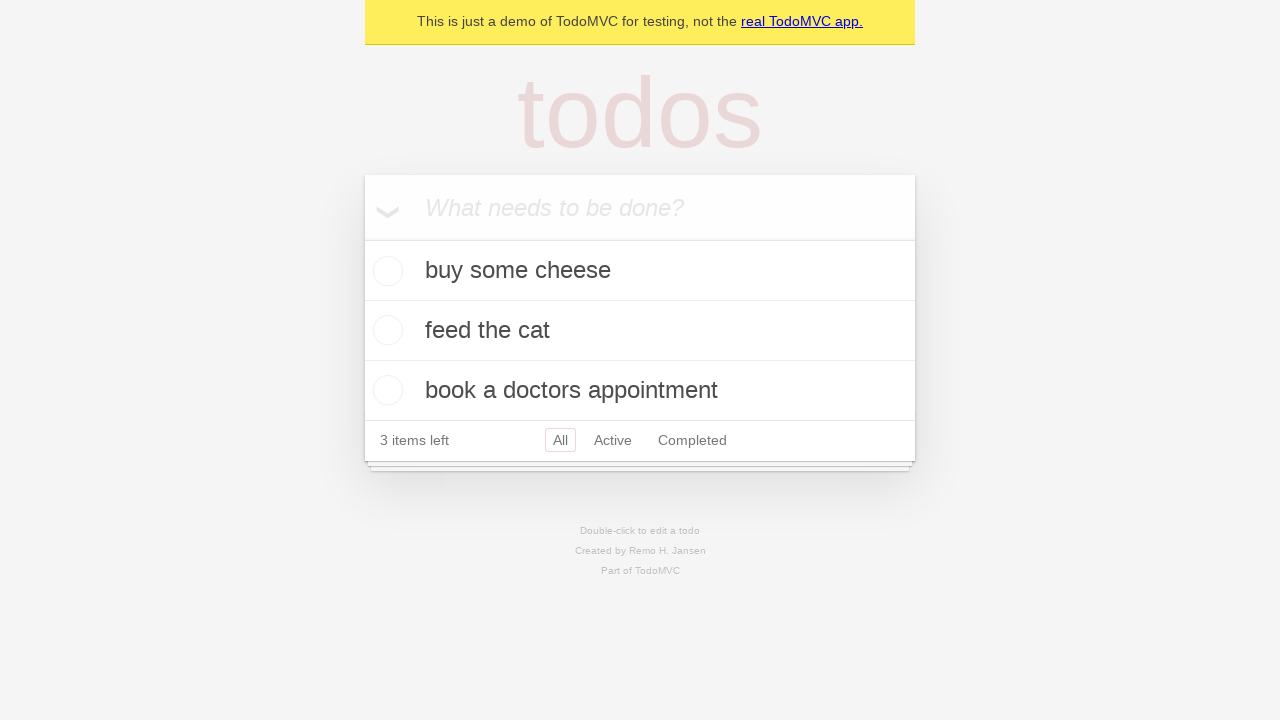

Waited for all three todo items to load
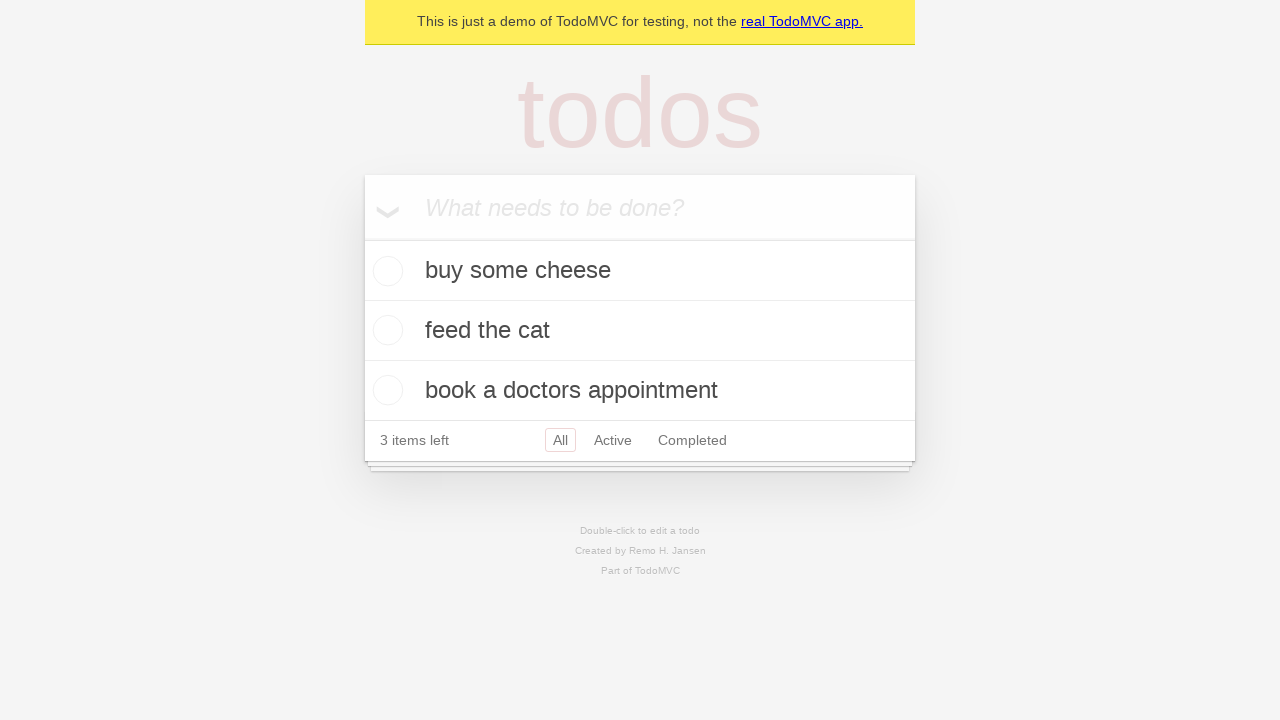

Checked the second todo item to mark it as completed at (385, 330) on .todo-list li .toggle >> nth=1
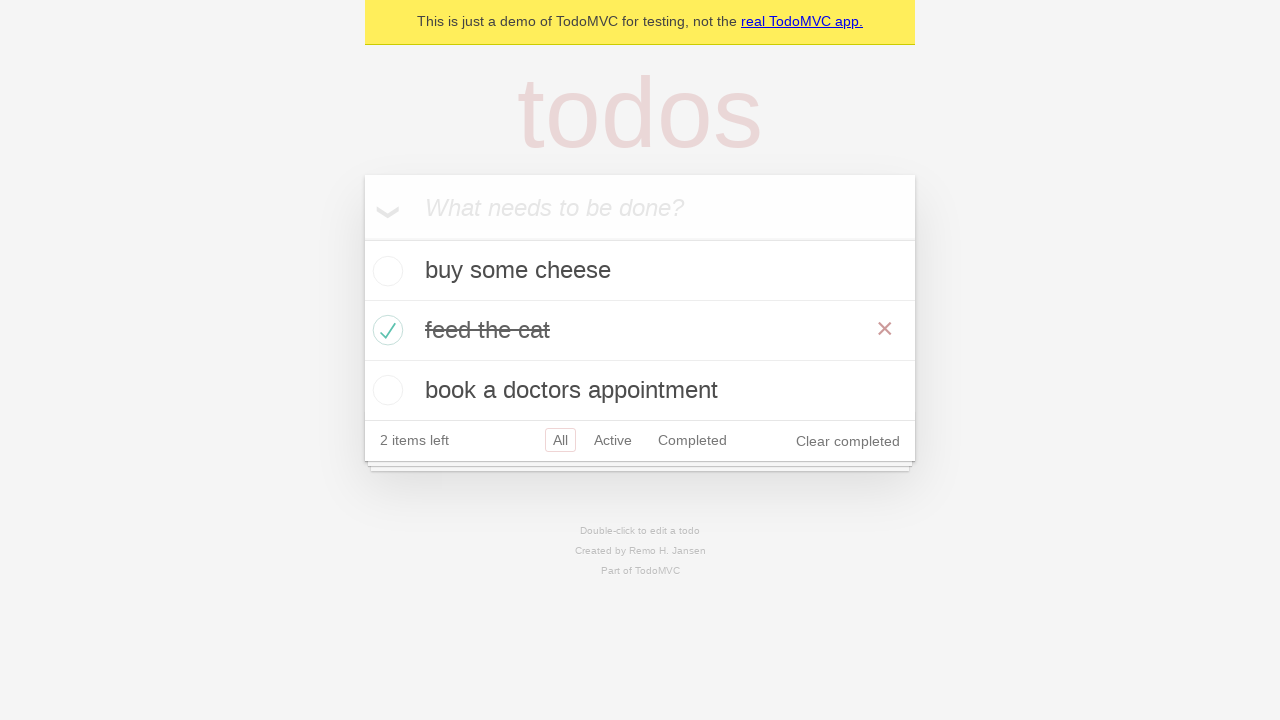

Clicked Completed filter to display only completed items at (692, 440) on .filters >> text=Completed
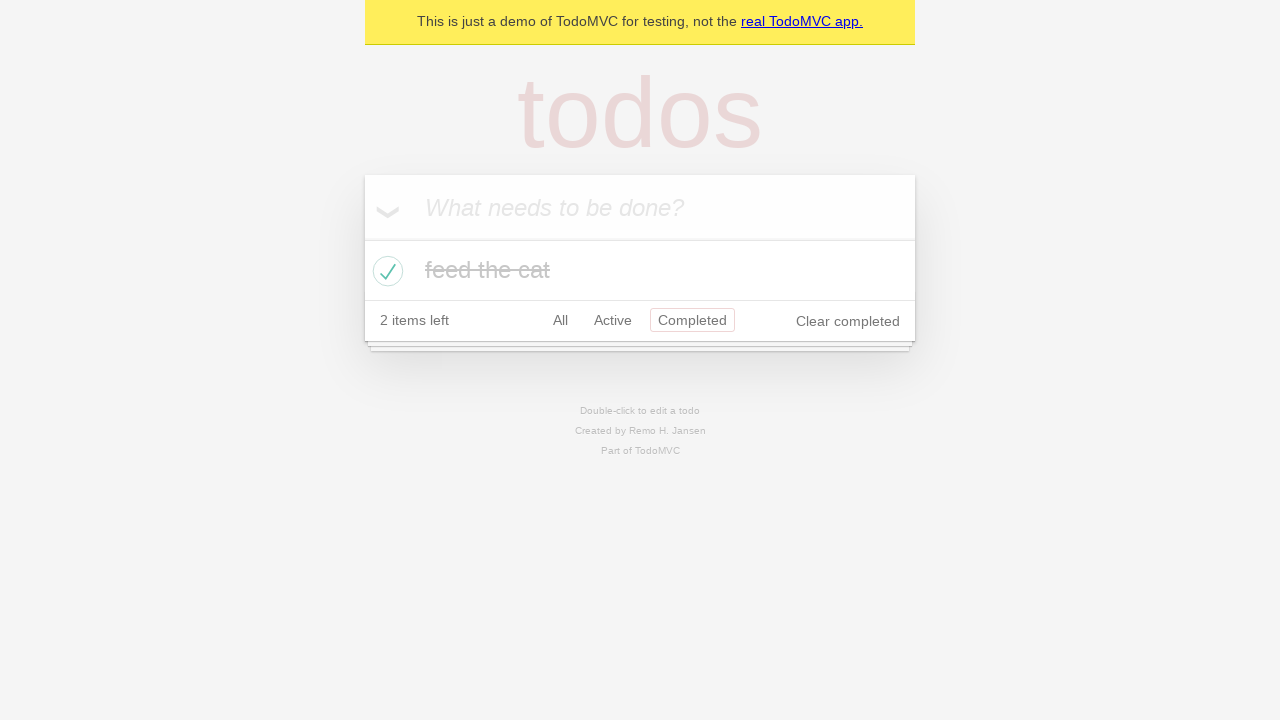

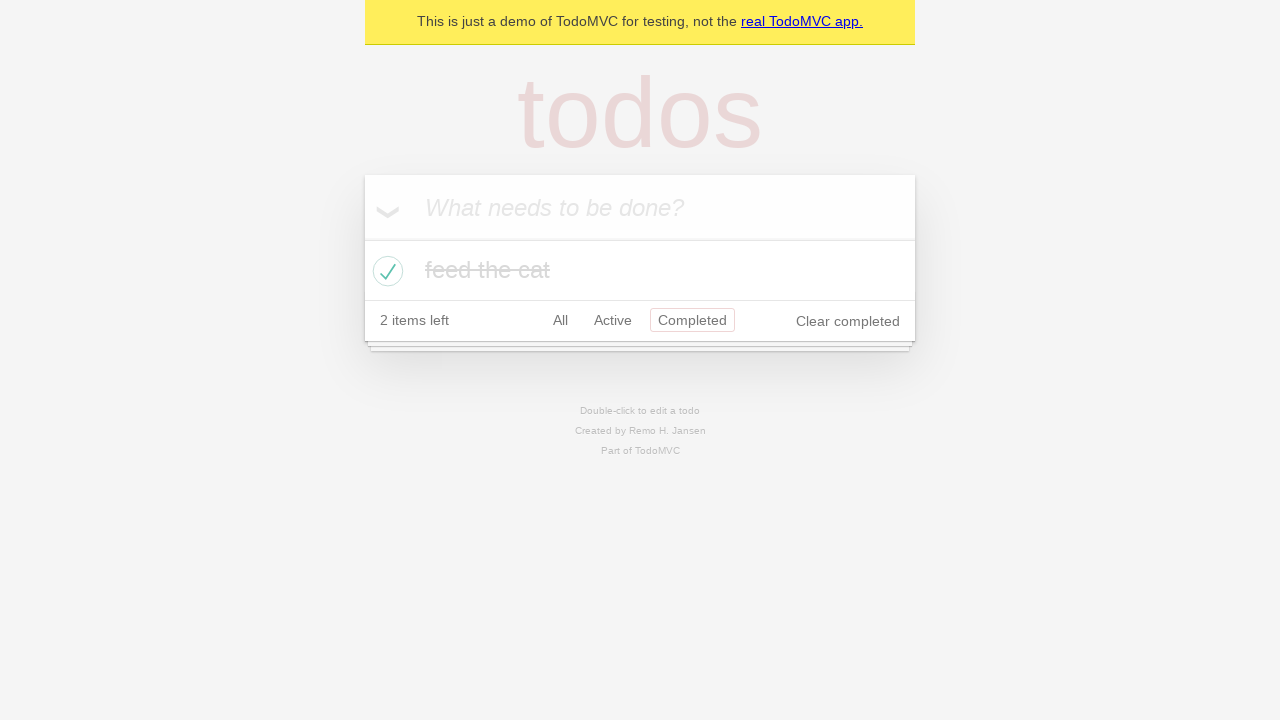